Tests that the complete all checkbox updates state when individual items are completed or cleared

Starting URL: https://demo.playwright.dev/todomvc

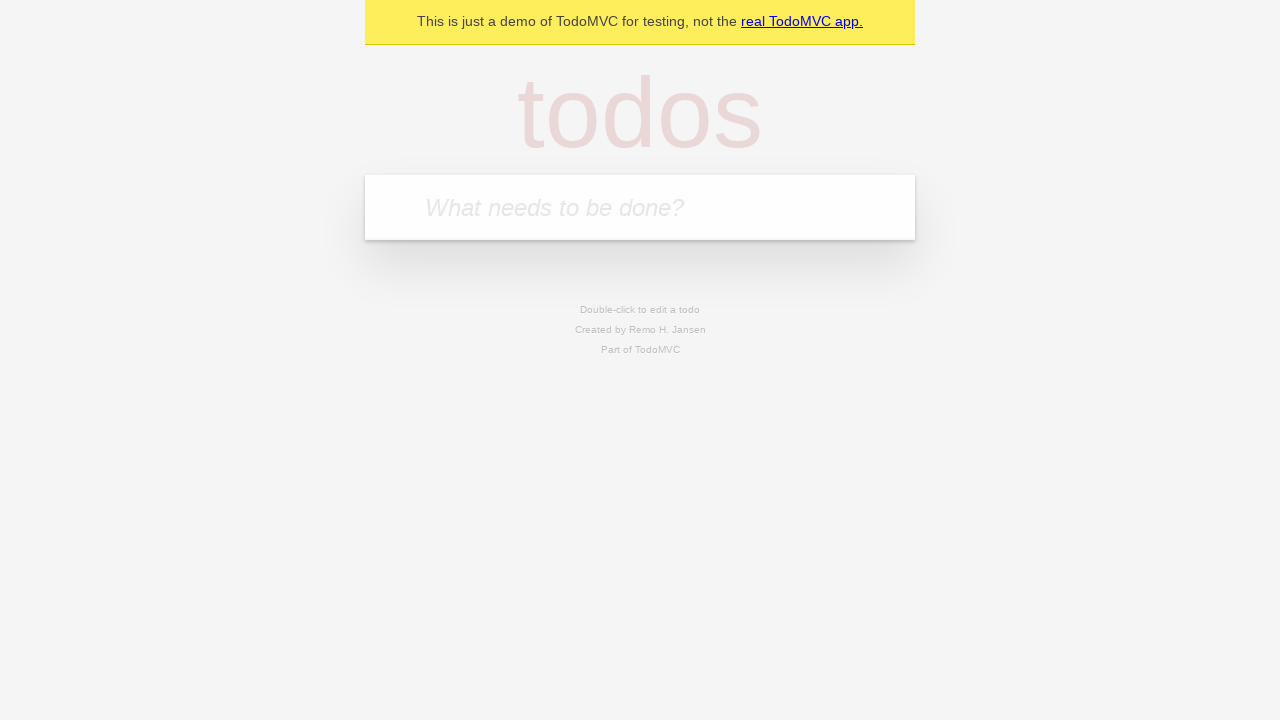

Filled todo input with 'buy some cheese' on internal:attr=[placeholder="What needs to be done?"i]
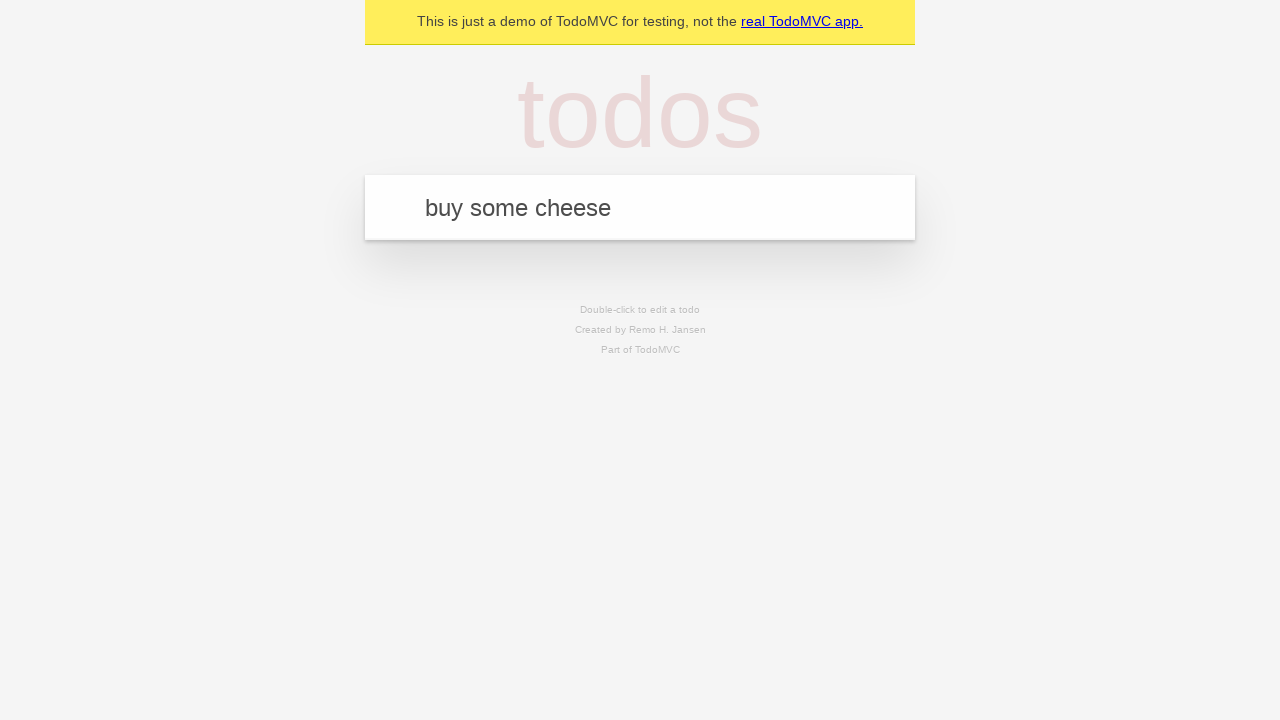

Pressed Enter to create first todo on internal:attr=[placeholder="What needs to be done?"i]
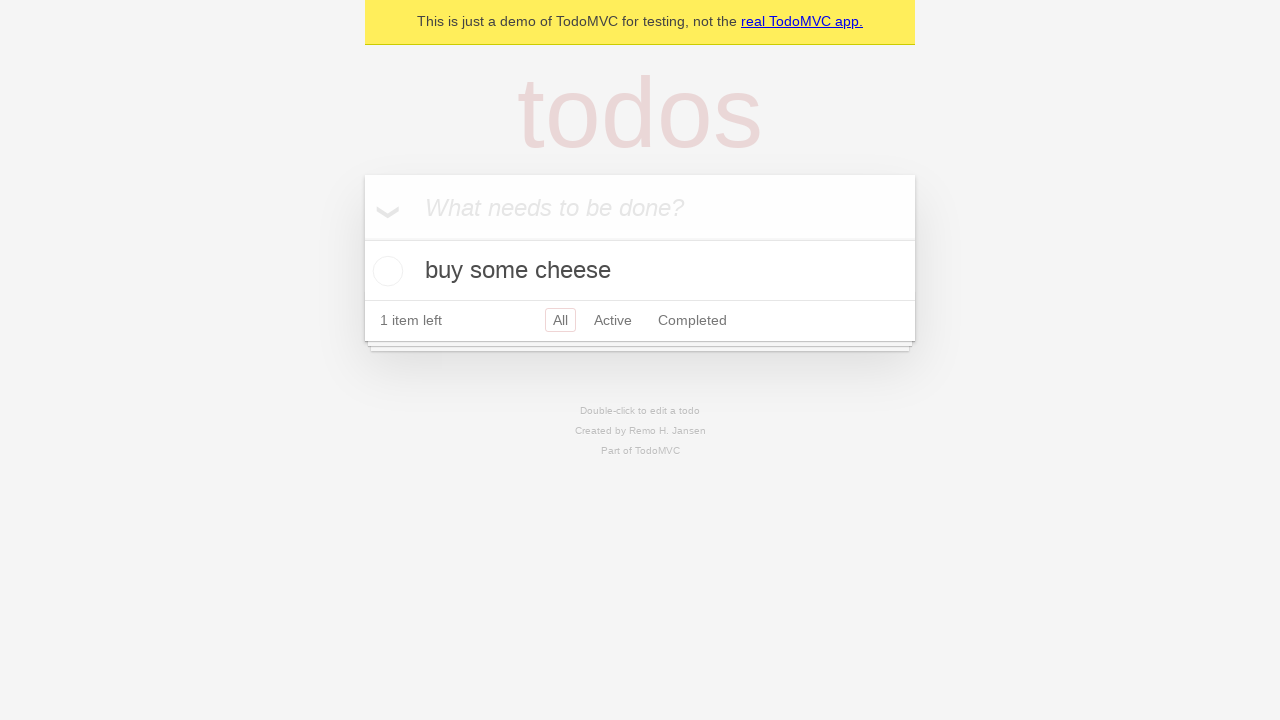

Filled todo input with 'feed the cat' on internal:attr=[placeholder="What needs to be done?"i]
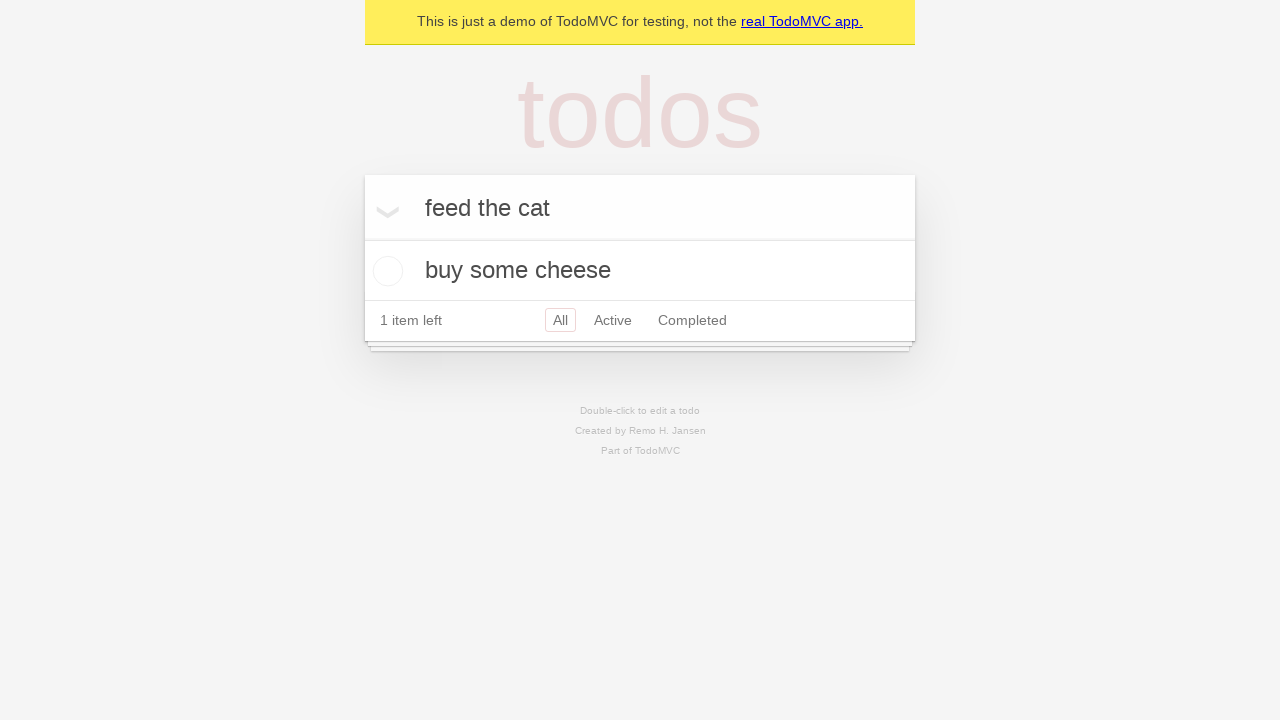

Pressed Enter to create second todo on internal:attr=[placeholder="What needs to be done?"i]
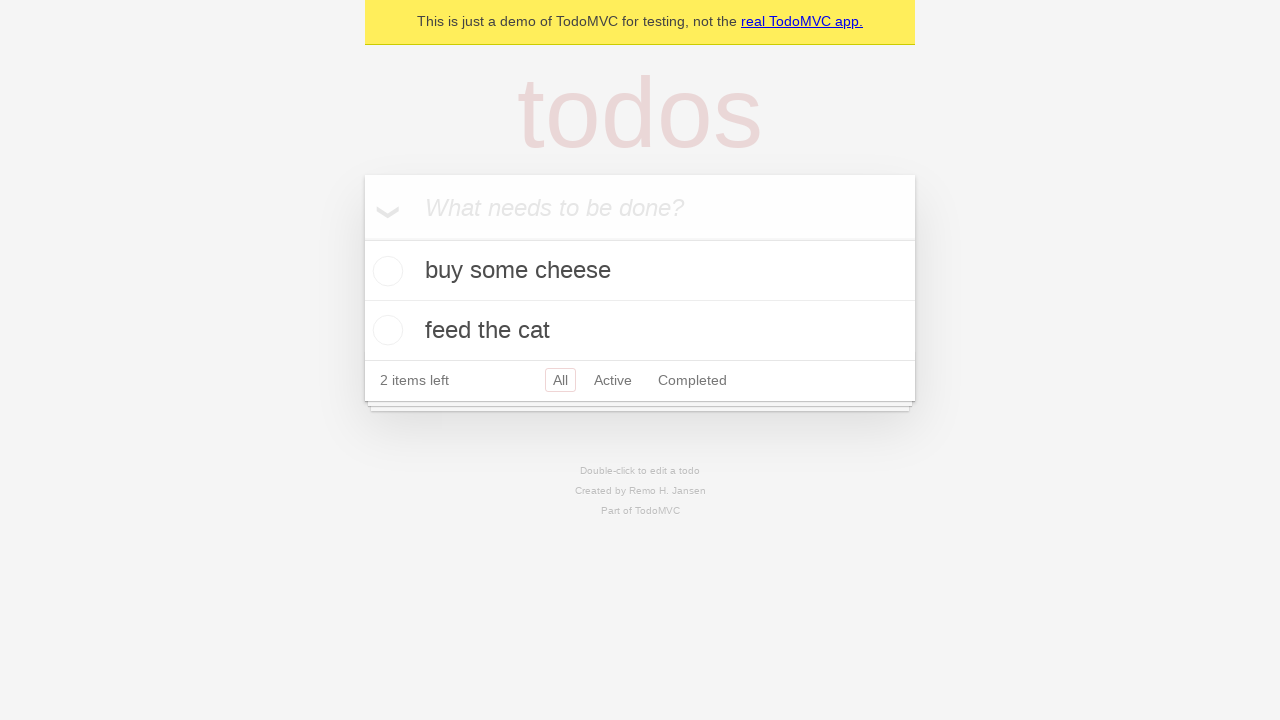

Filled todo input with 'book a doctors appointment' on internal:attr=[placeholder="What needs to be done?"i]
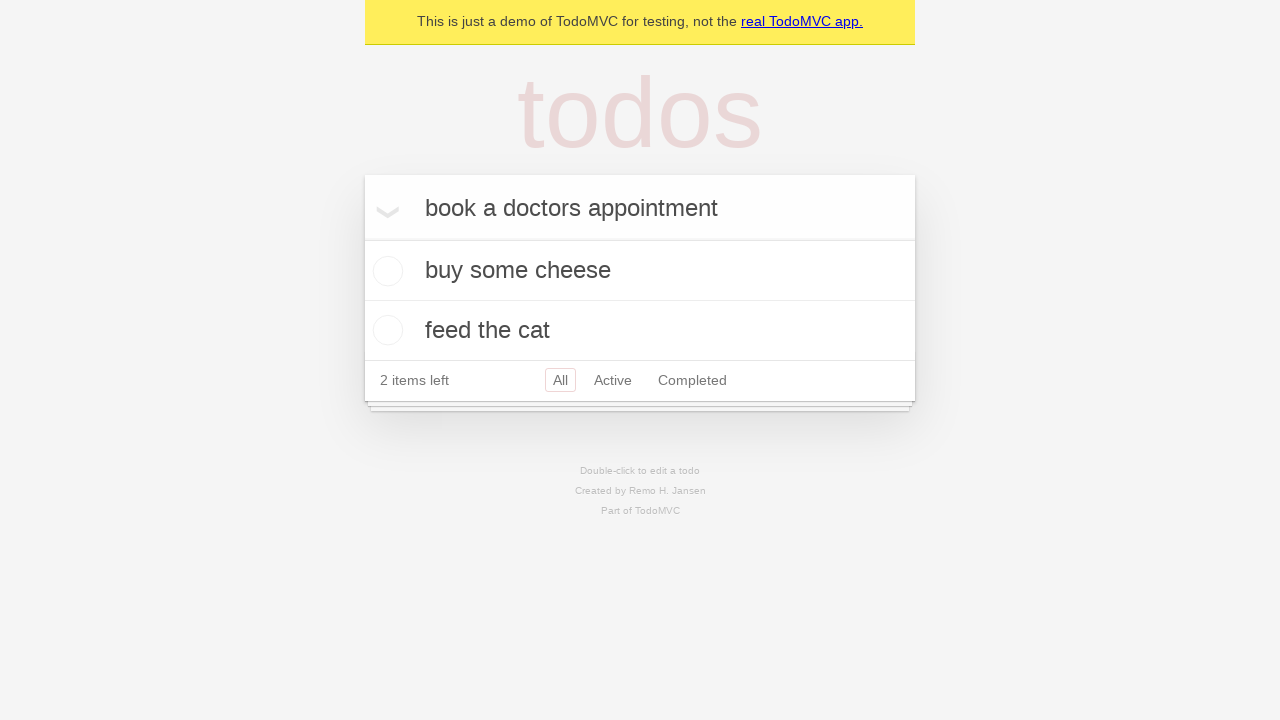

Pressed Enter to create third todo on internal:attr=[placeholder="What needs to be done?"i]
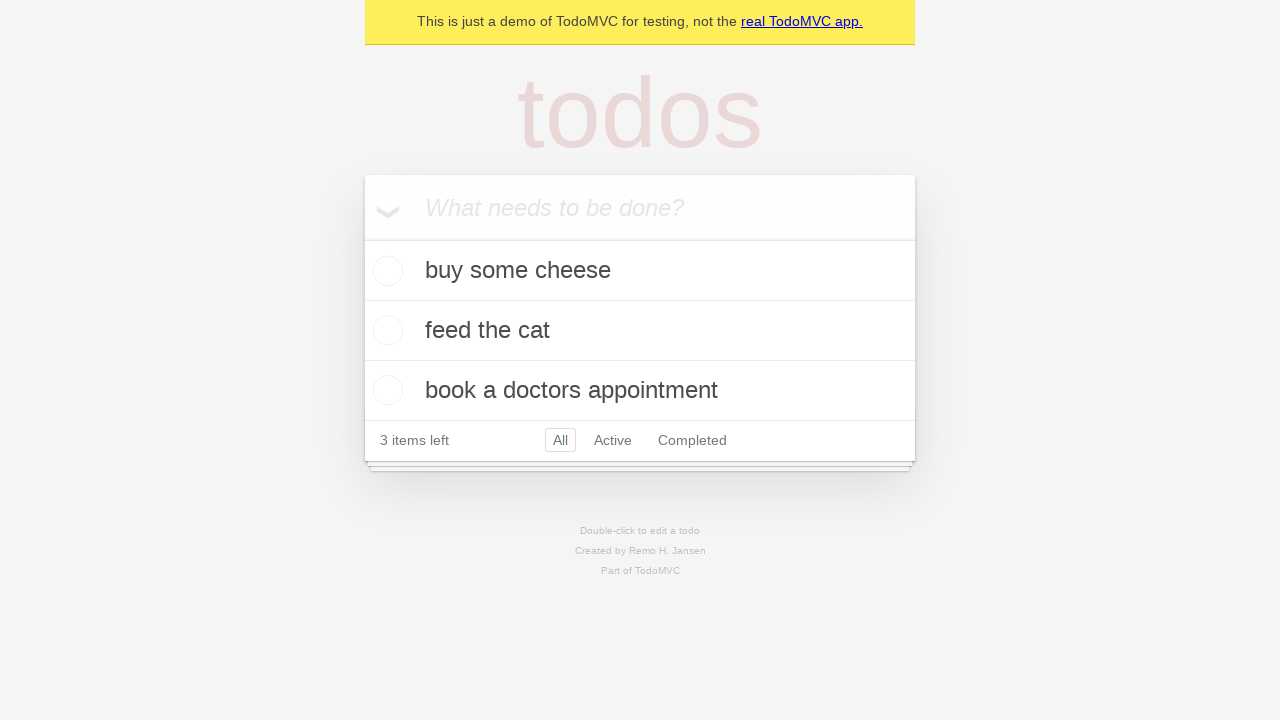

Checked 'Mark all as complete' checkbox at (362, 238) on internal:label="Mark all as complete"i
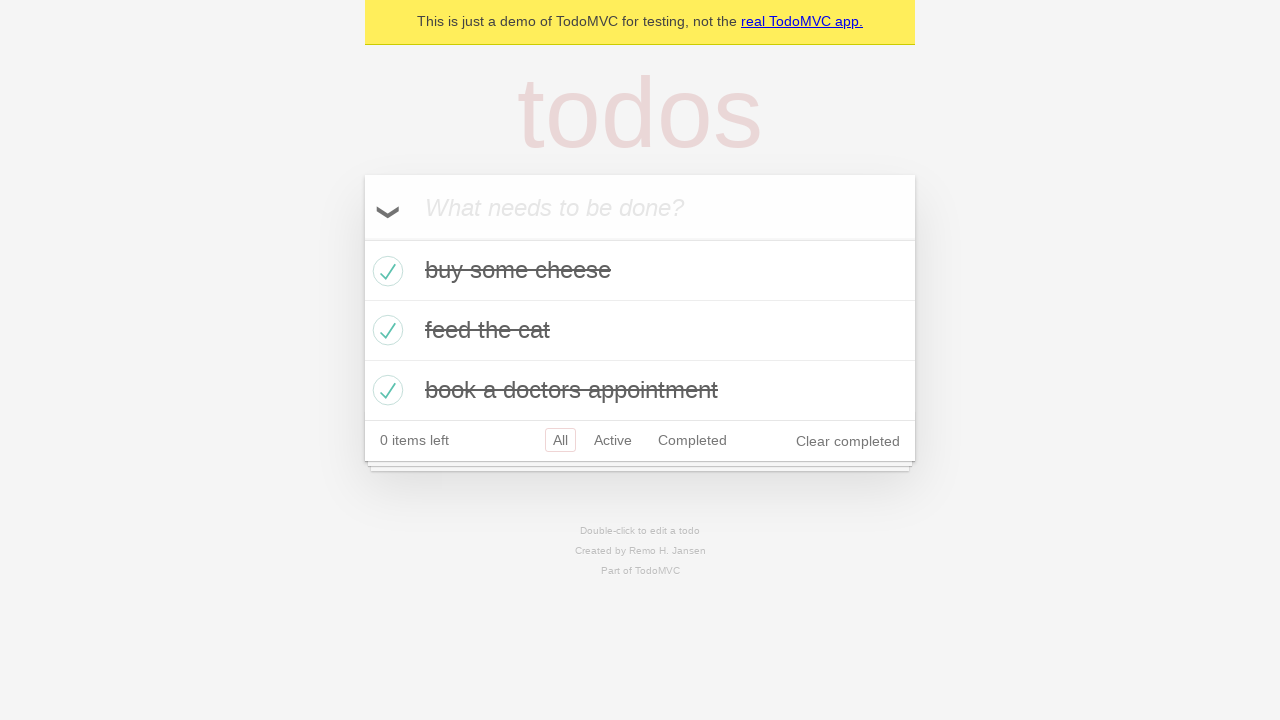

Unchecked the first todo item at (385, 271) on internal:testid=[data-testid="todo-item"s] >> nth=0 >> internal:role=checkbox
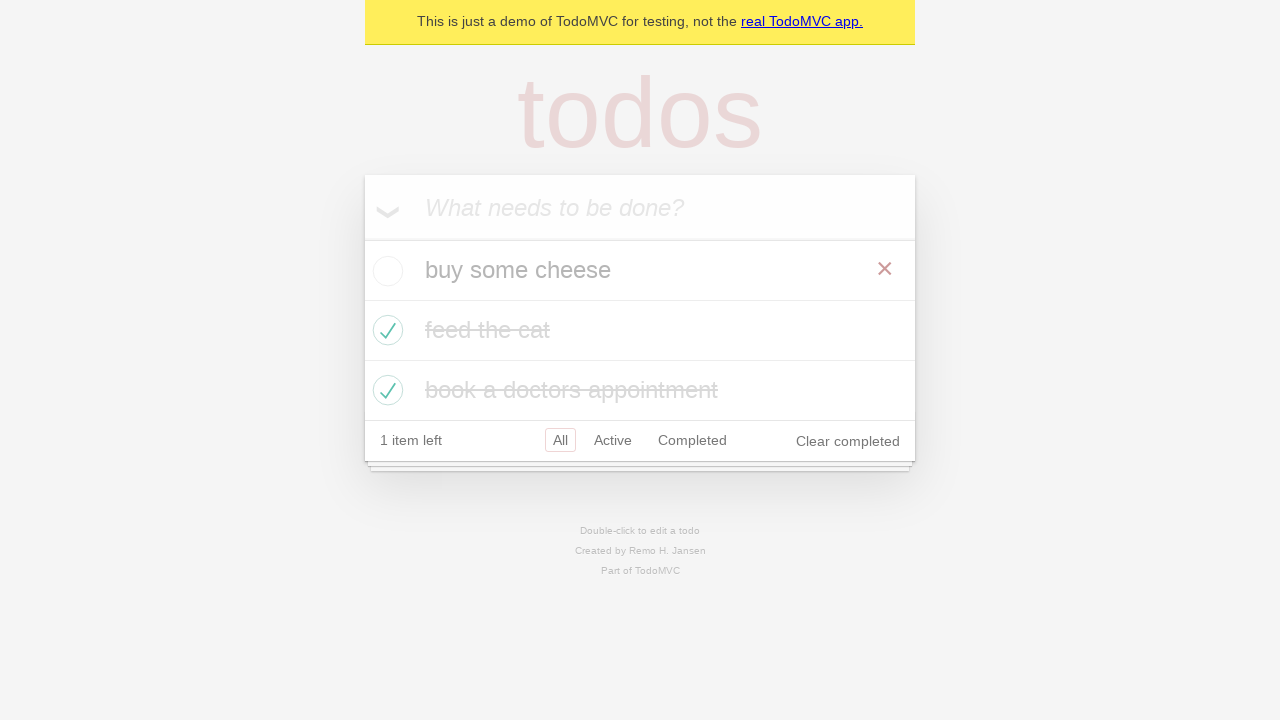

Checked the first todo item again at (385, 271) on internal:testid=[data-testid="todo-item"s] >> nth=0 >> internal:role=checkbox
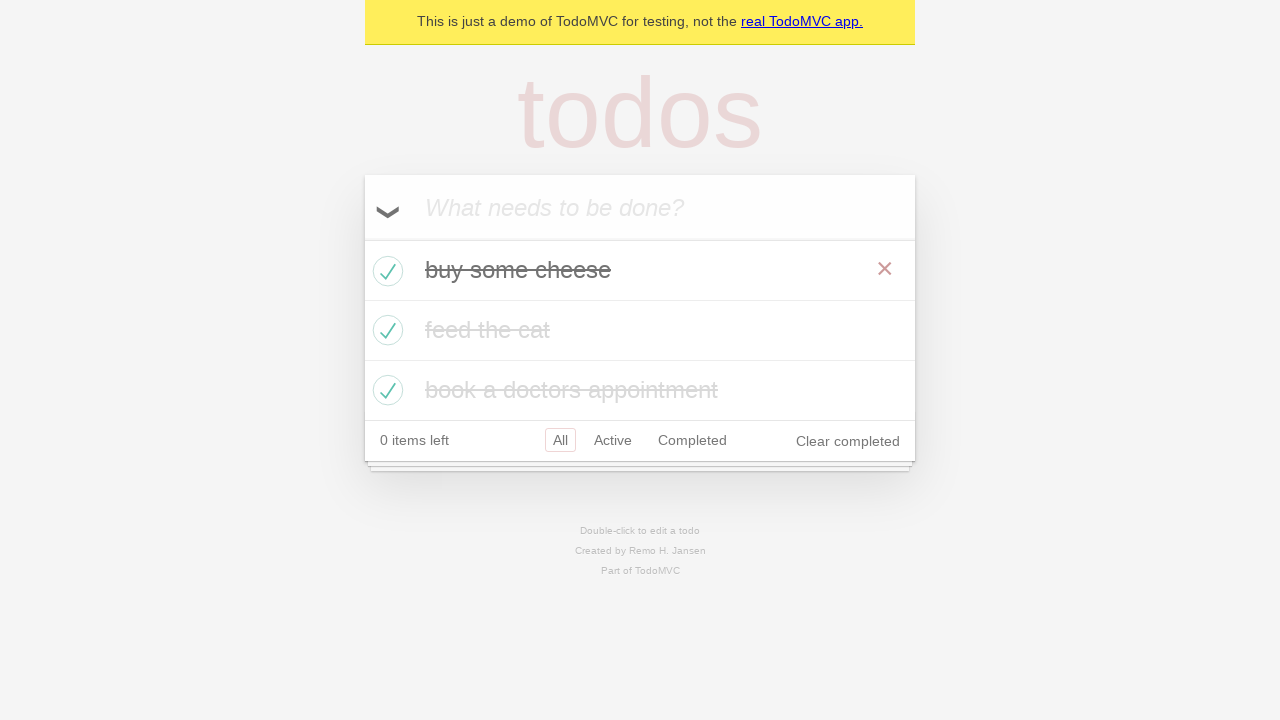

Waited for todo items to be present in DOM
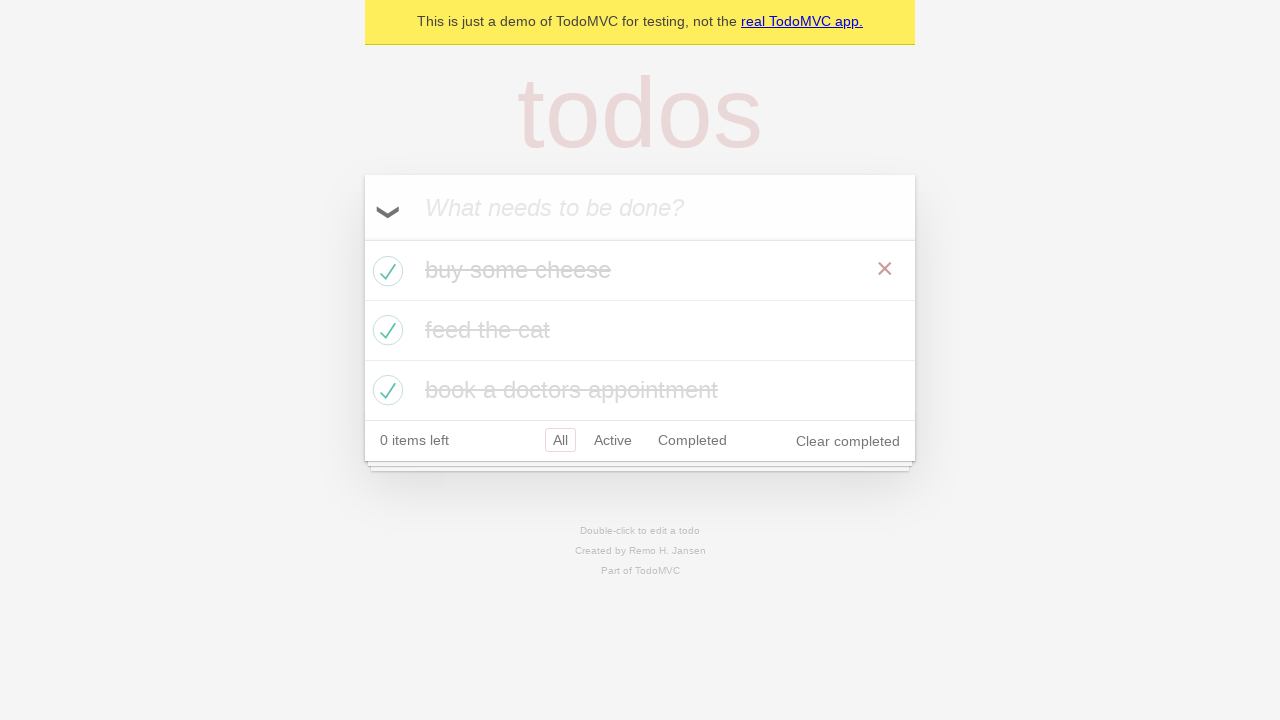

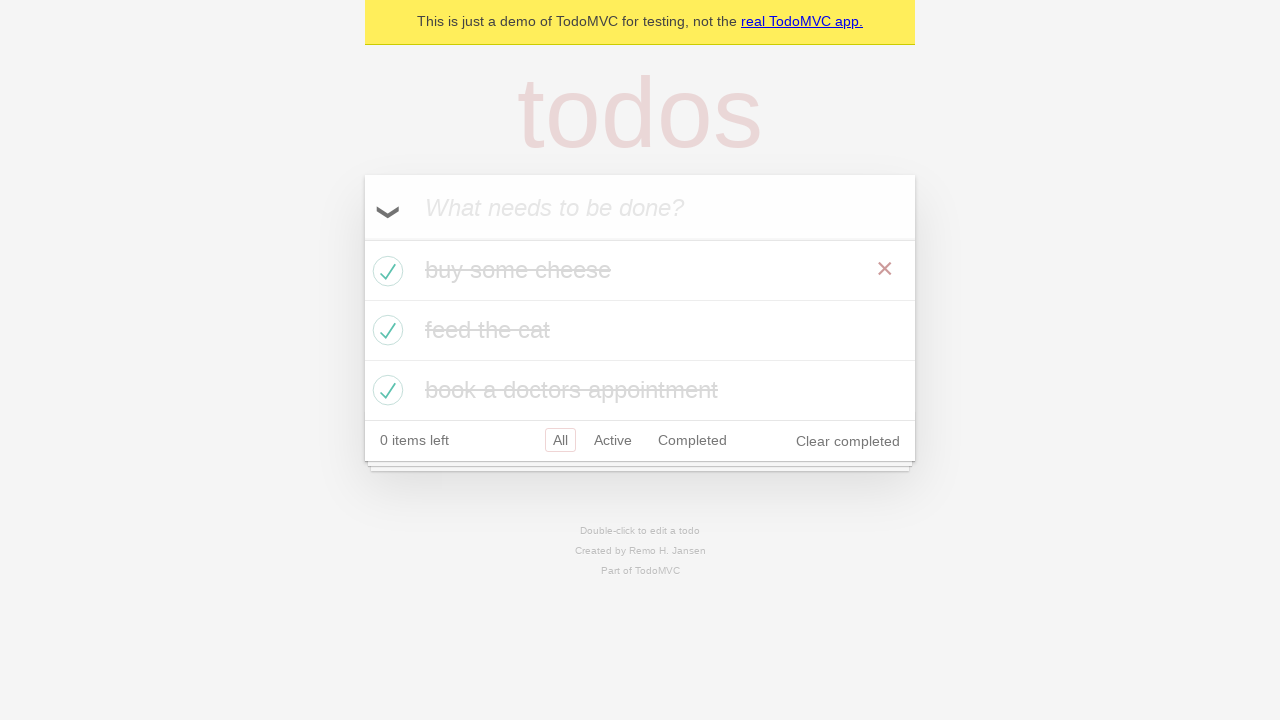